Clicks the gender radio button in the practice form

Starting URL: https://demoqa.com/automation-practice-form

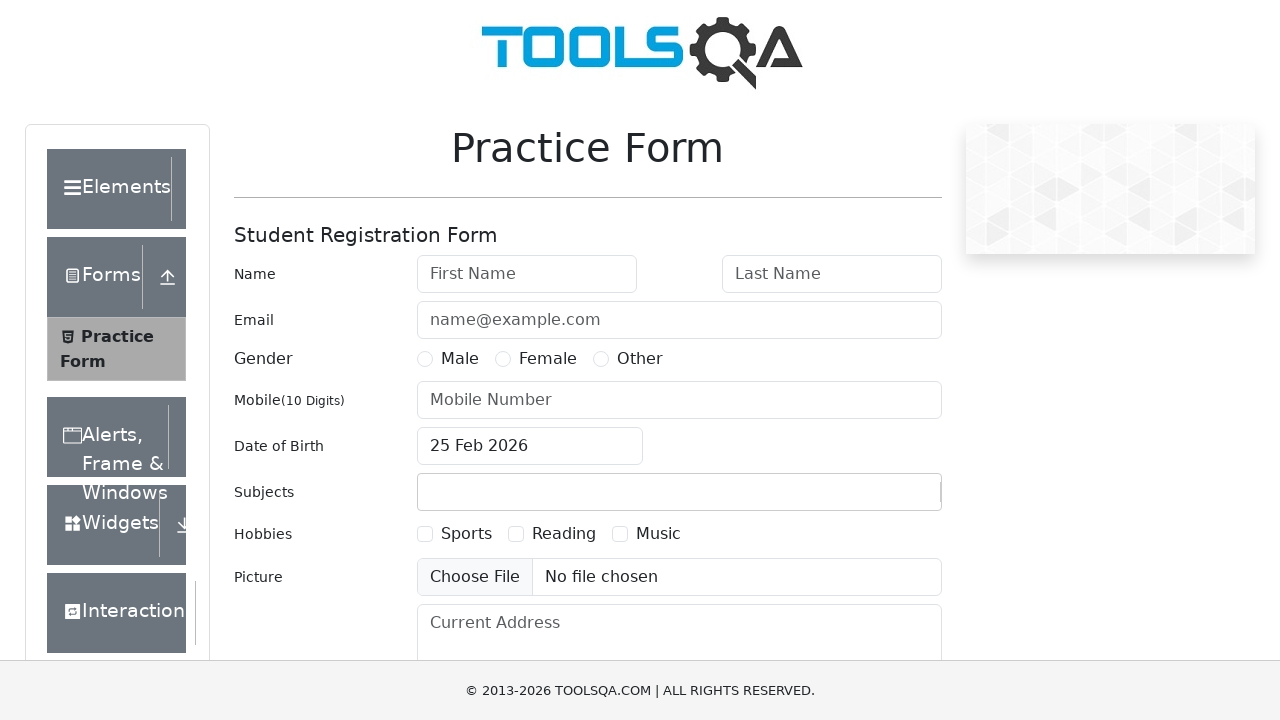

Clicked the gender radio button (Male option) in the practice form at (425, 359) on #gender-radio-1
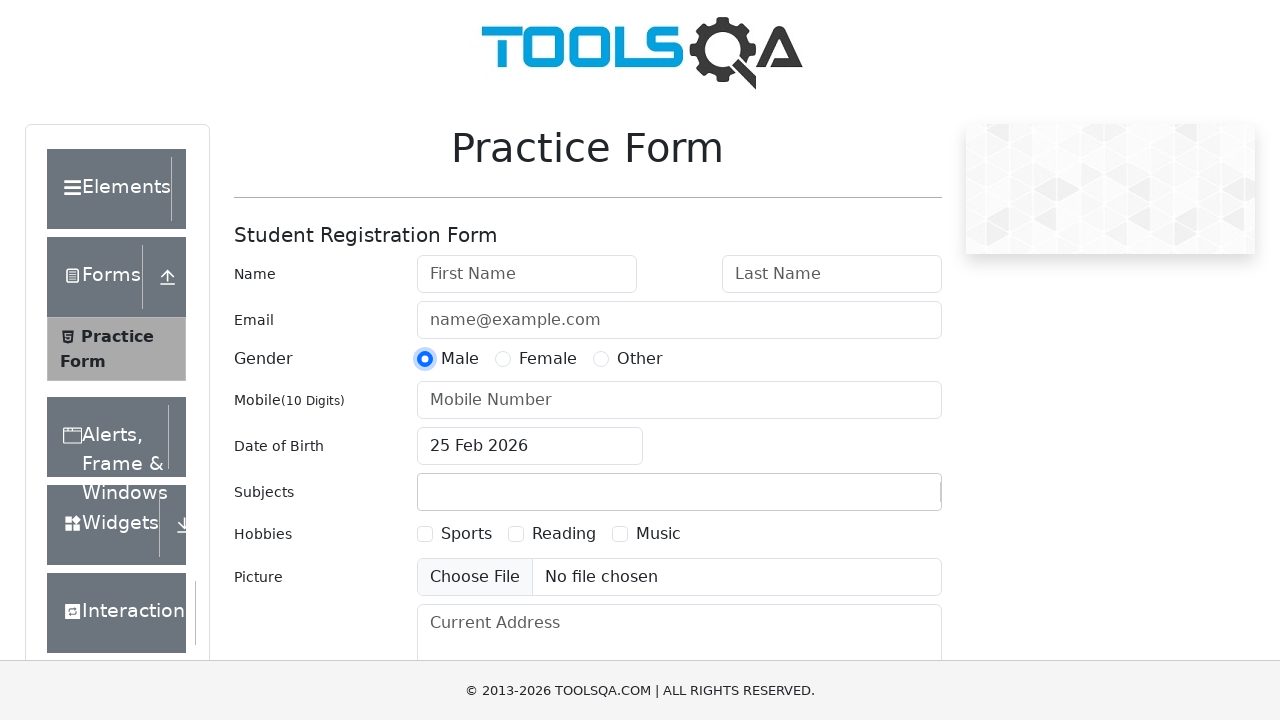

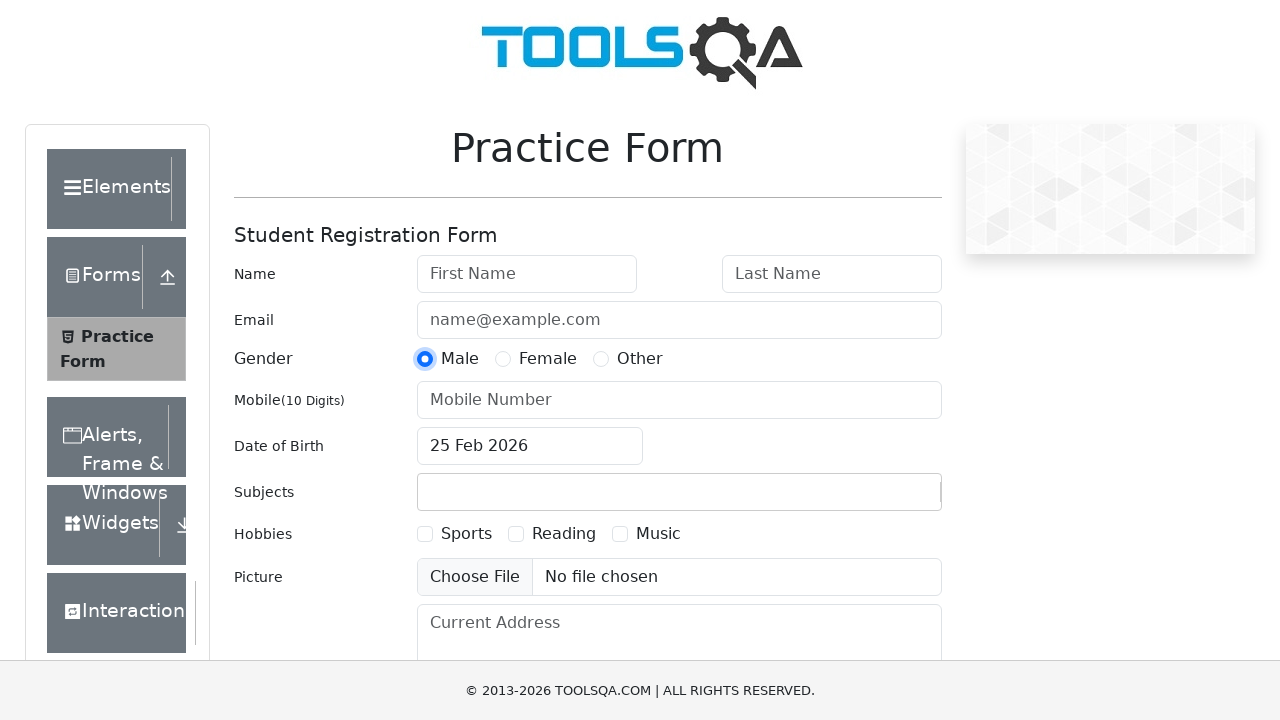